Tests dismissing a JavaScript confirm dialog and verifying the Cancel result

Starting URL: https://the-internet.herokuapp.com/javascript_alerts

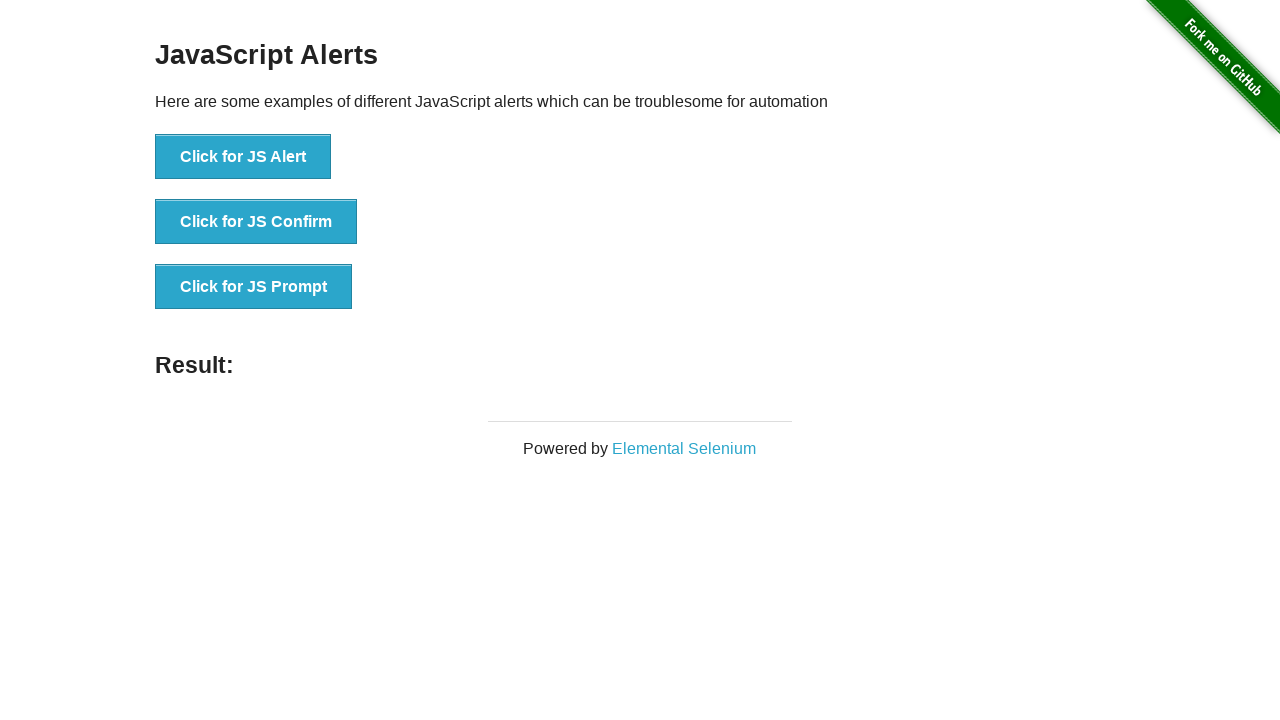

Clicked the JS Confirm button at (256, 222) on xpath=//button[text()="Click for JS Confirm"]
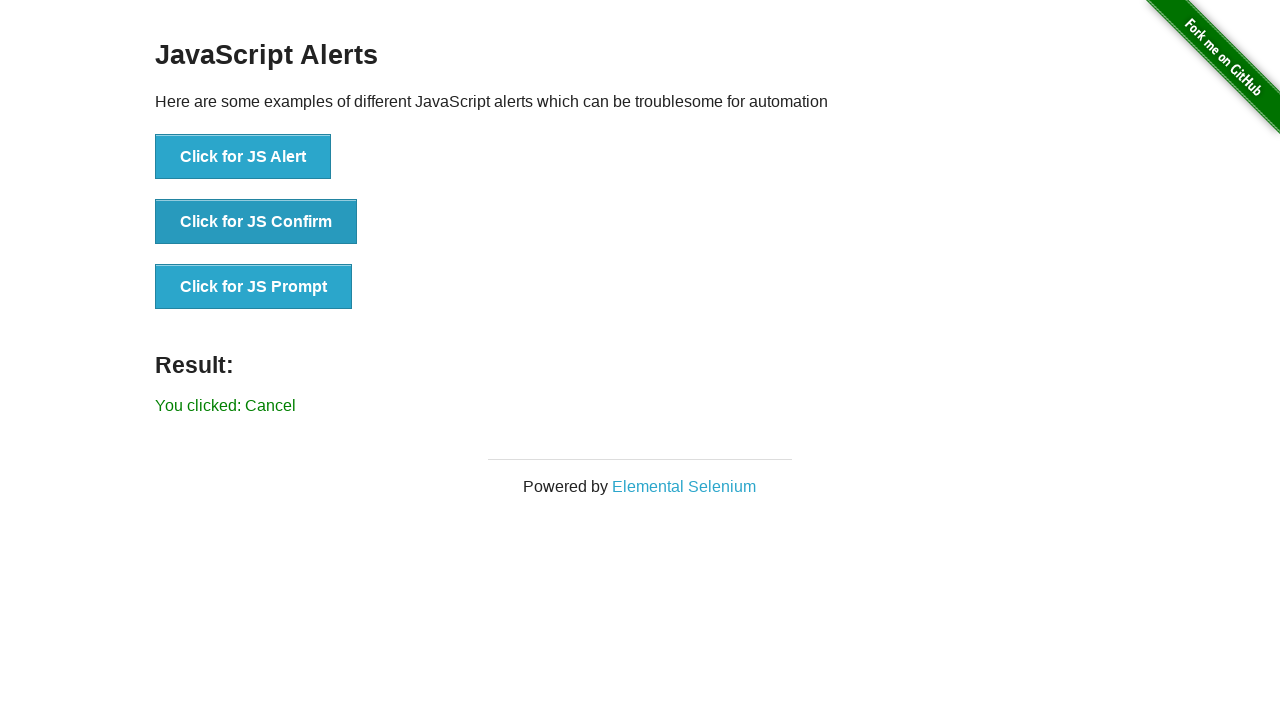

Set up dialog handler to dismiss confirm dialog
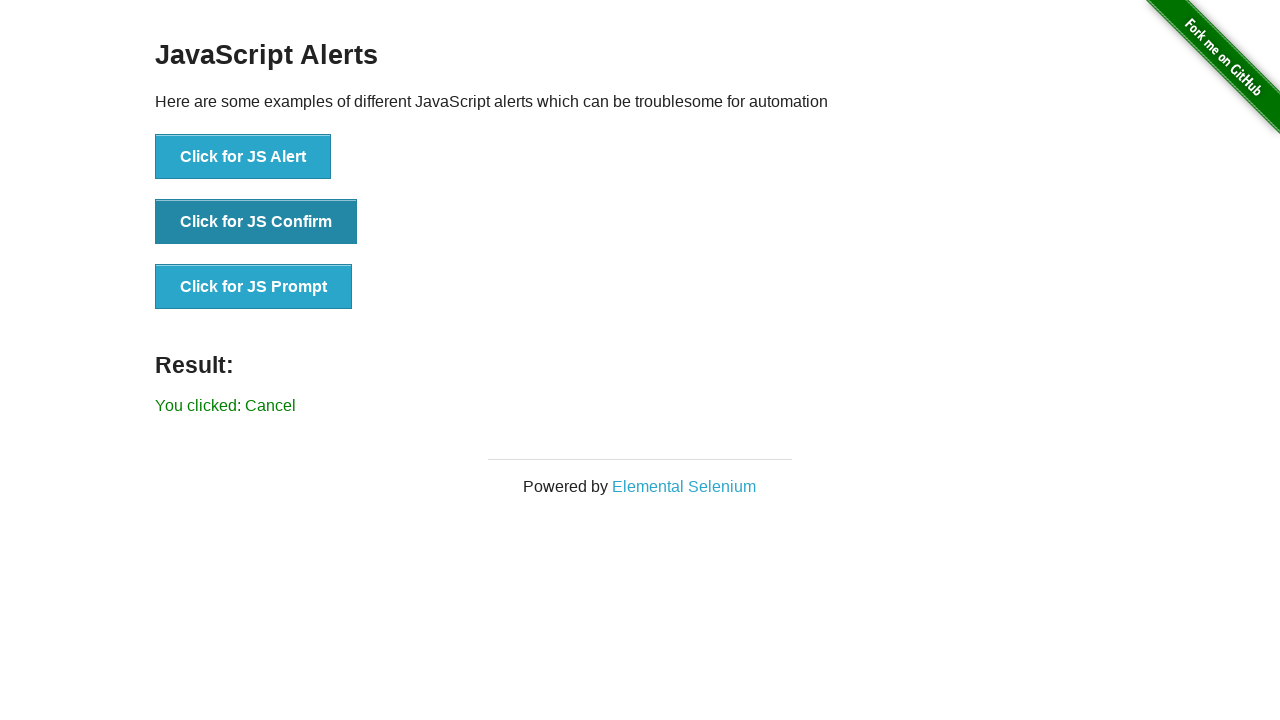

Retrieved result message text
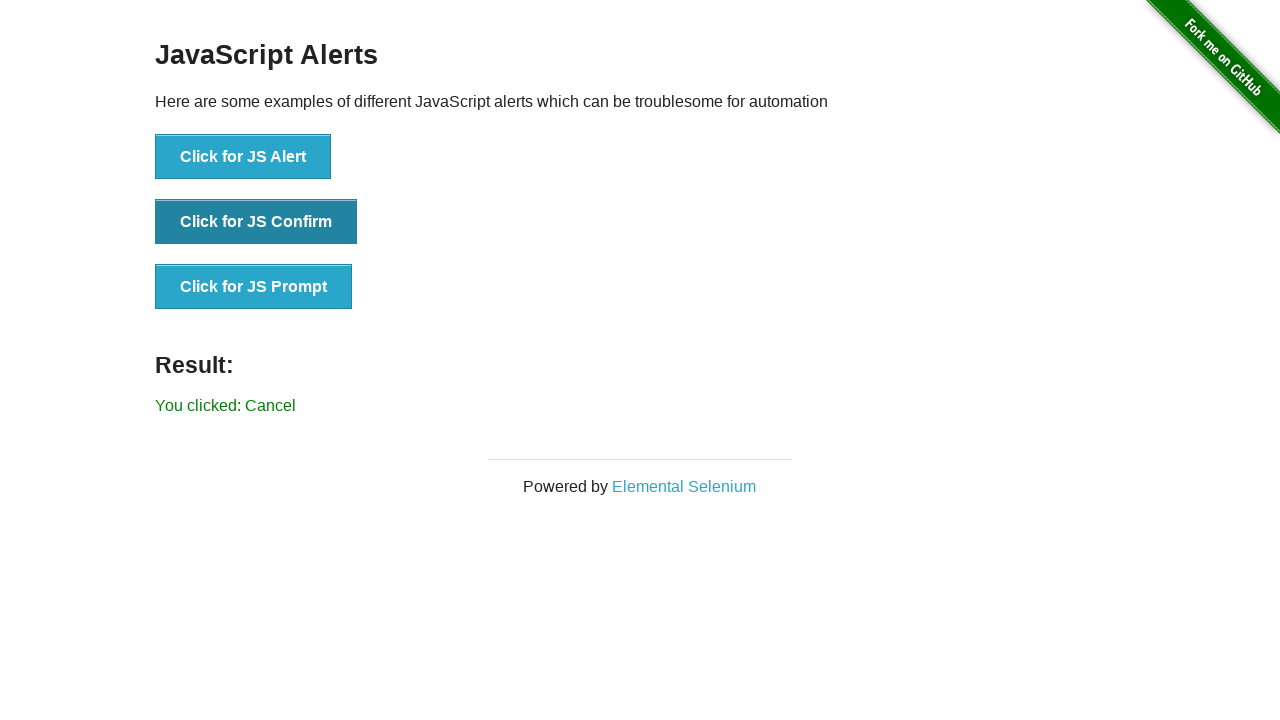

Verified result message is 'You clicked: Cancel'
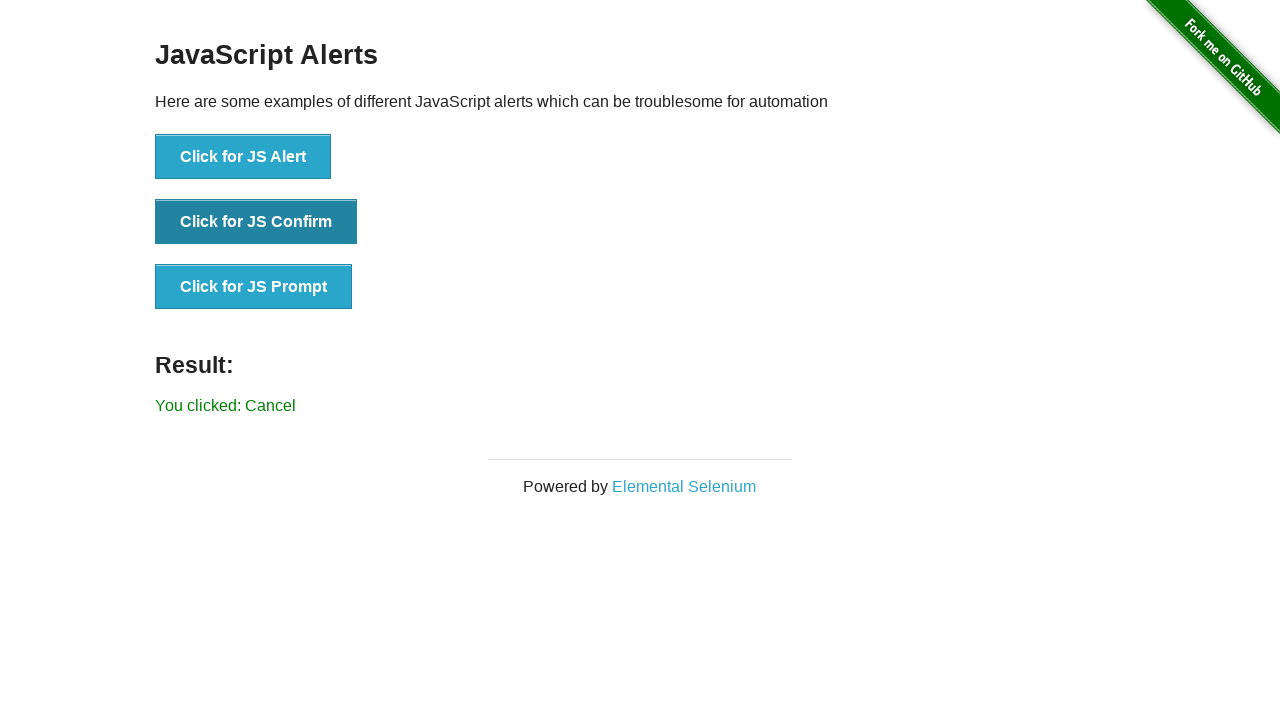

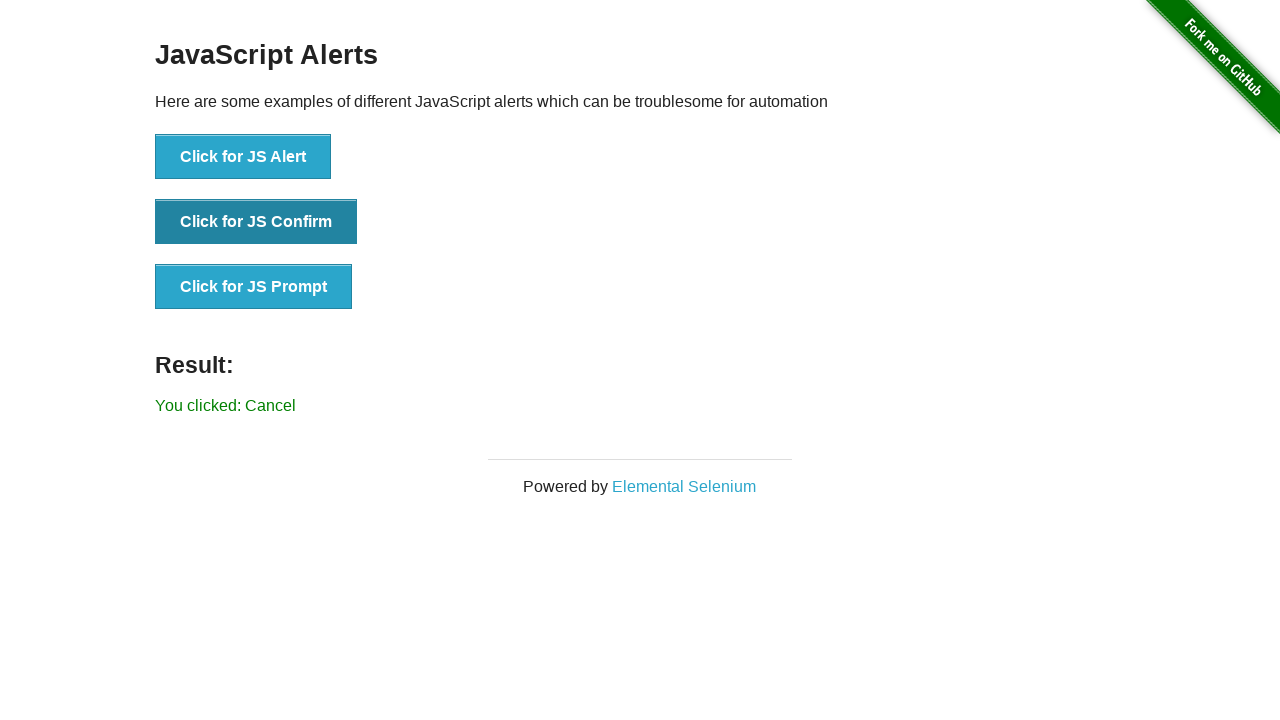